Tests navigation to "Clothes" category from the catalog page and verifies the page title matches

Starting URL: http://intershop5.skillbox.ru/

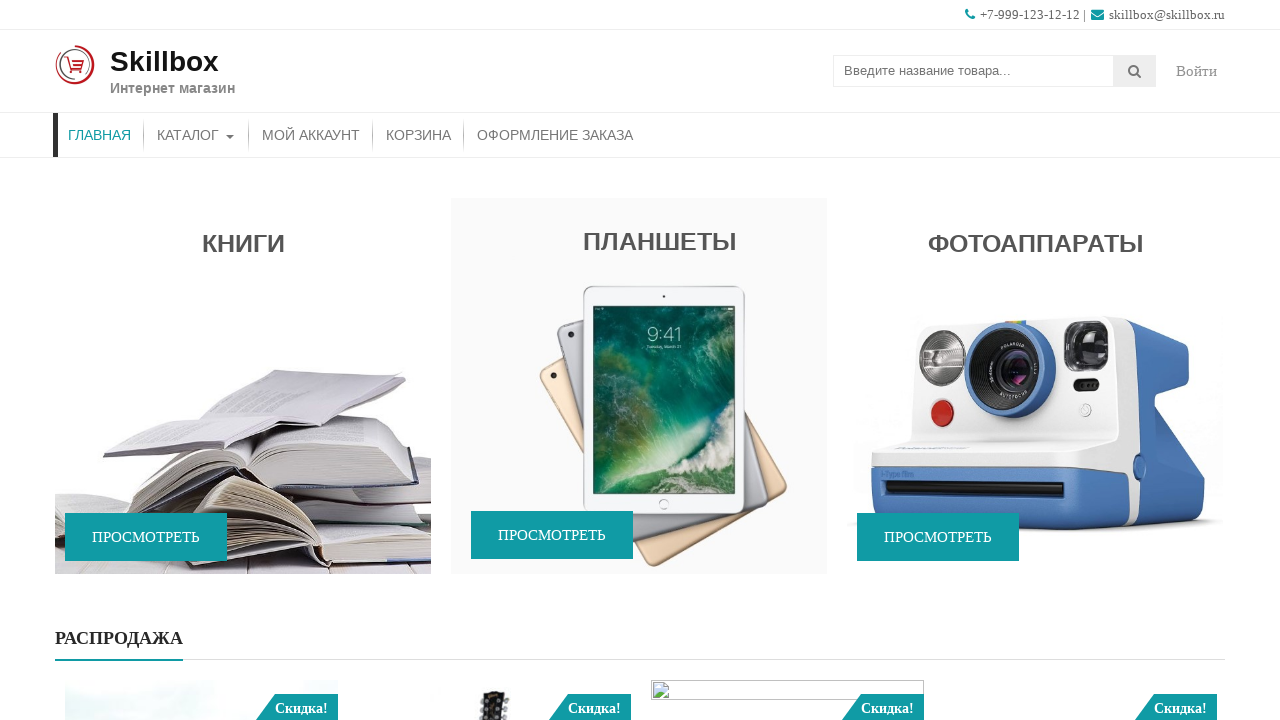

Clicked on Catalog menu item at (196, 135) on xpath=//*[contains(@class, 'store-menu')]//*[.='Каталог']
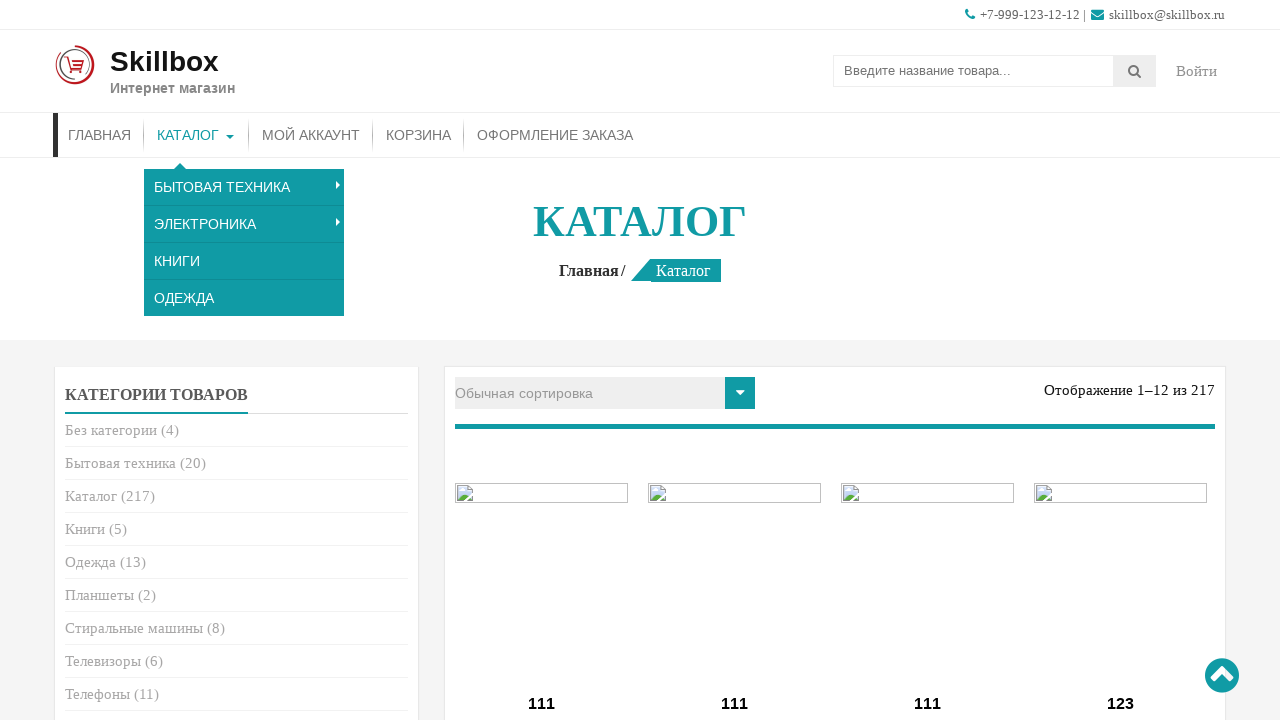

Clicked on Clothes category link at (90, 562) on xpath=//*[contains(@class, 'cat-item')]/*[.= 'Одежда']
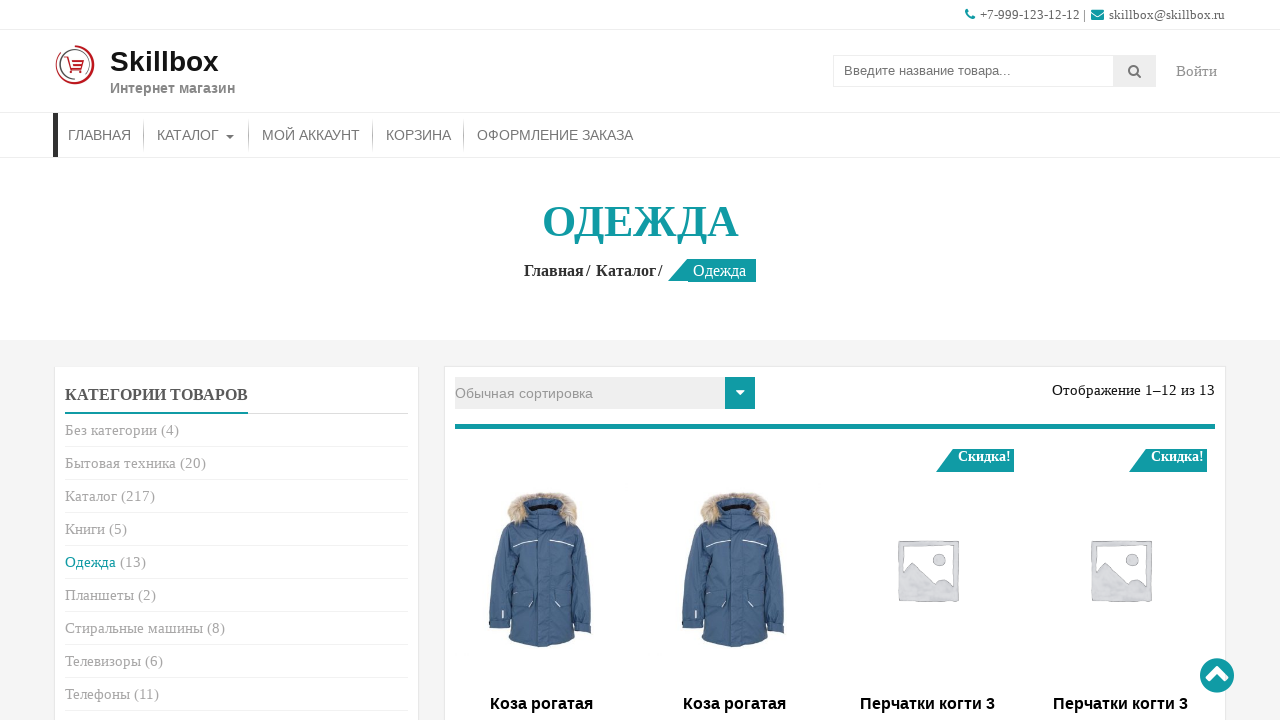

Category page loaded and page title element is visible
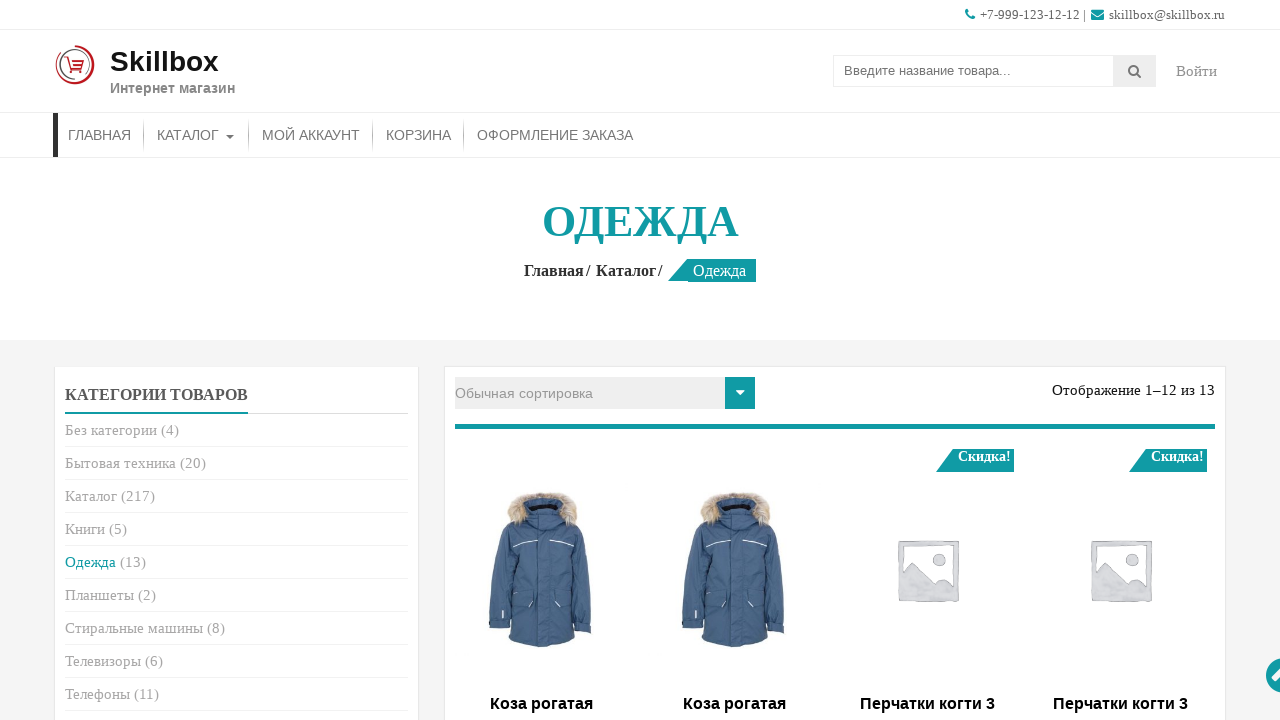

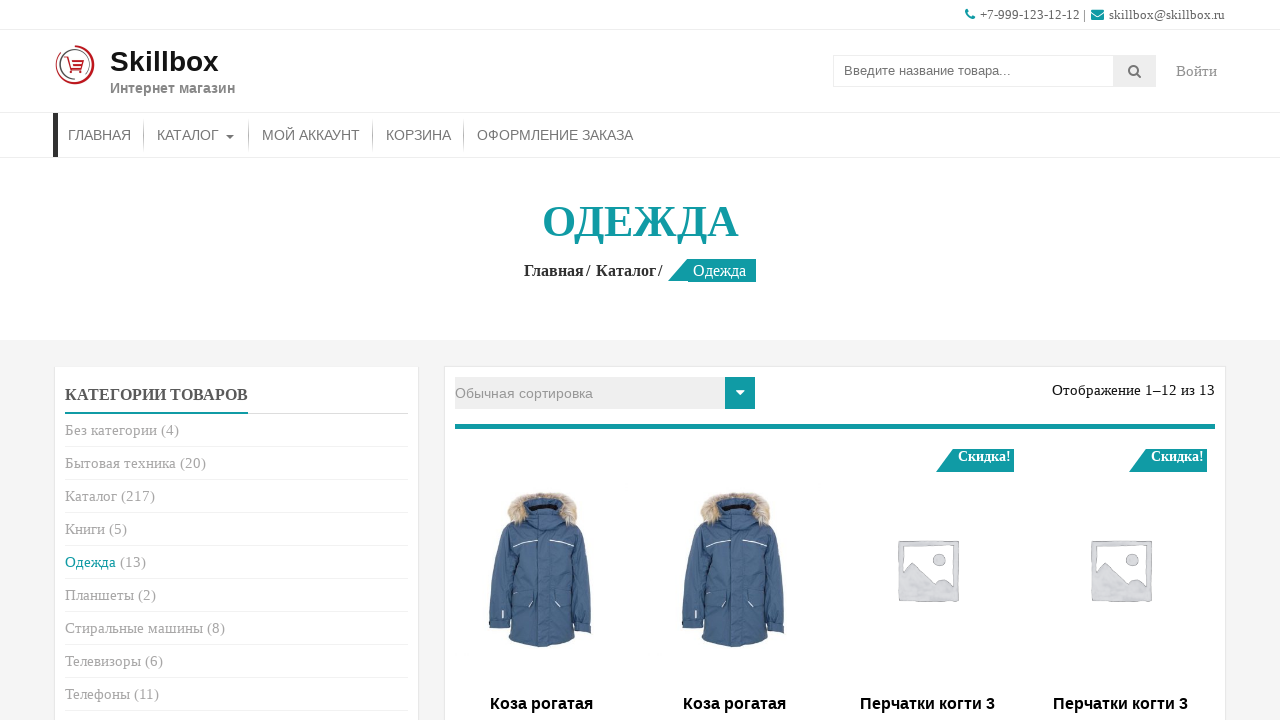